Tests checkbox functionality by clicking all checkboxes on the page to select them, then clicking again to deselect them, verifying the state after each action

Starting URL: https://rahulshettyacademy.com/AutomationPractice/

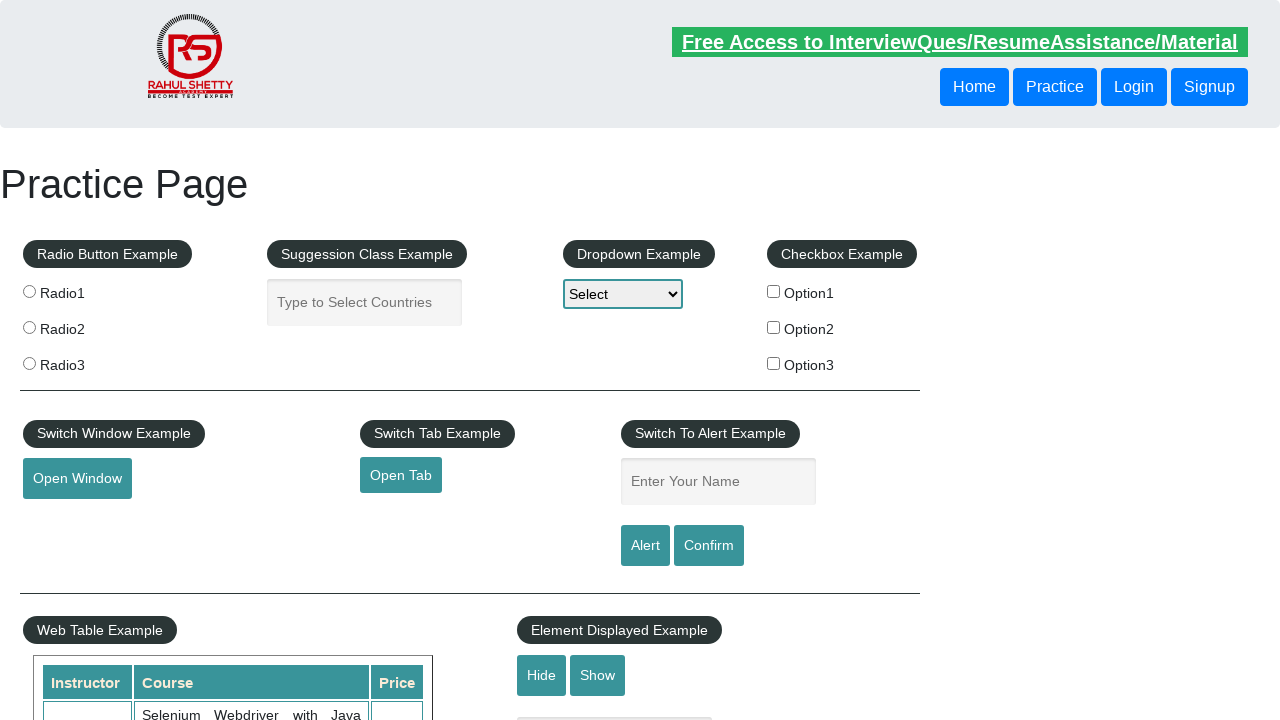

Navigated to AutomationPractice page
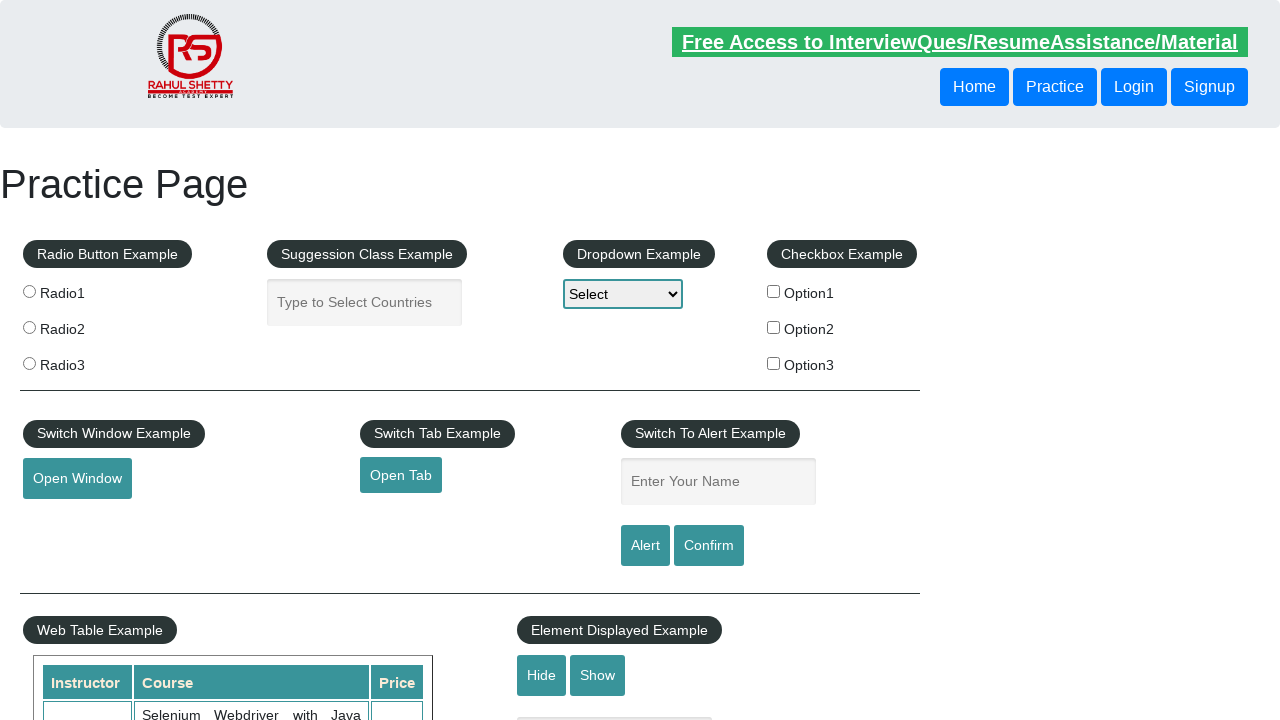

Located all checkbox elements on the page
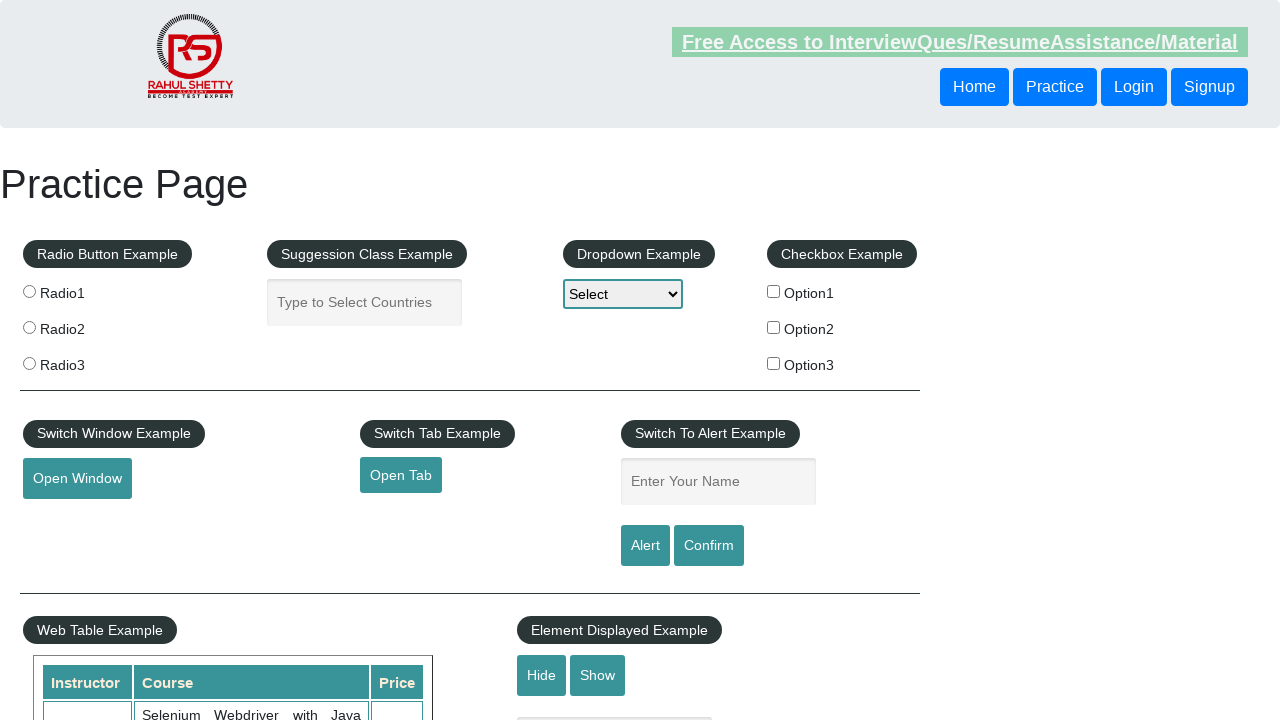

Clicked checkbox to select it at (774, 291) on input[type=checkbox] >> nth=0
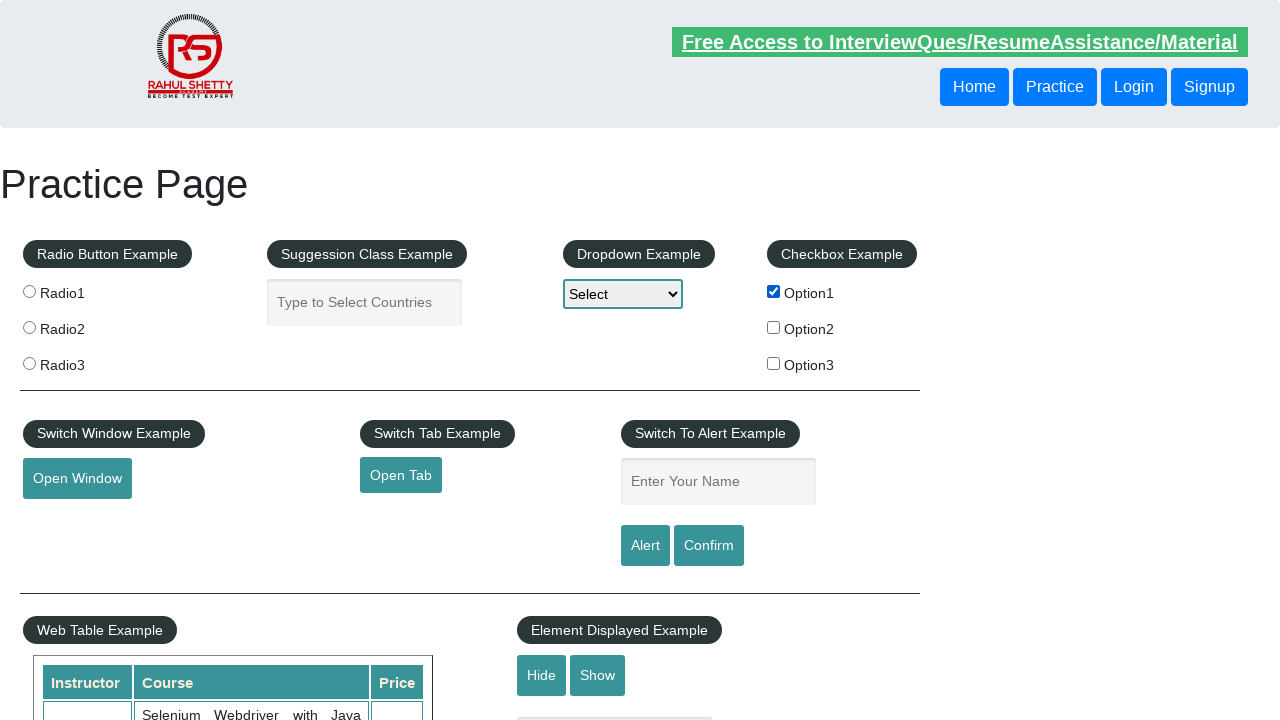

Verified checkbox is selected
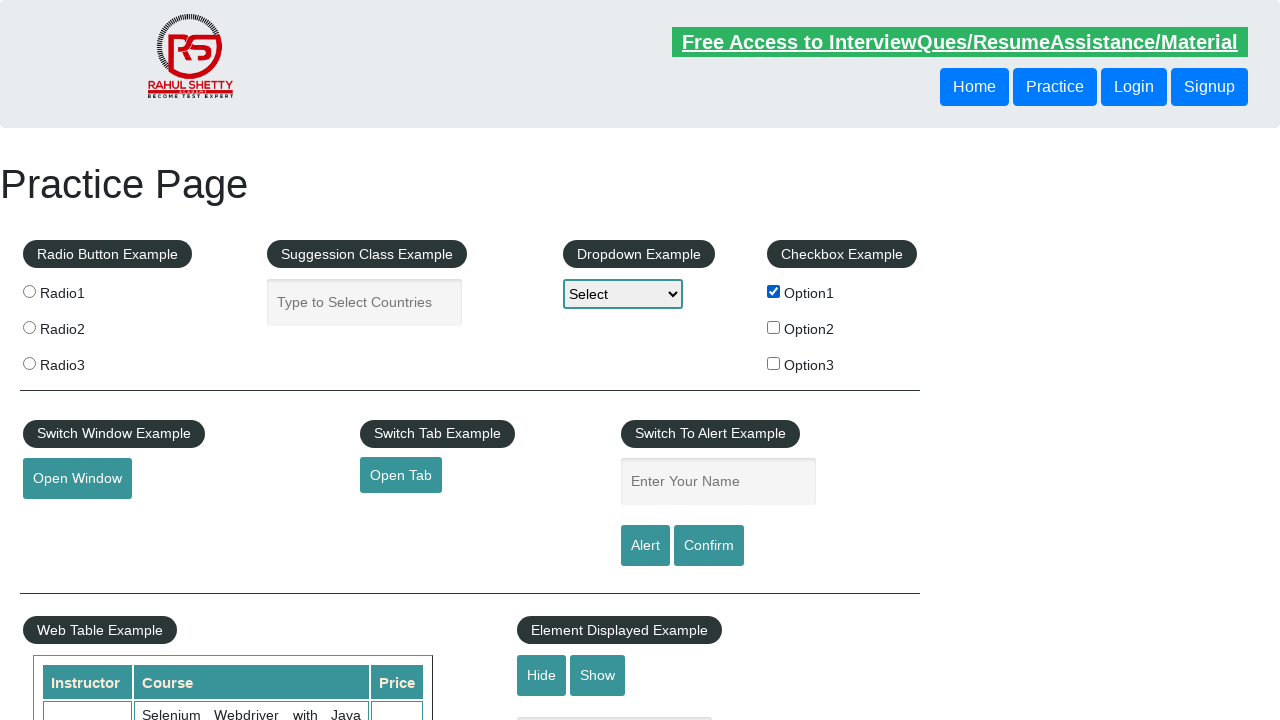

Clicked checkbox to deselect it at (774, 291) on input[type=checkbox] >> nth=0
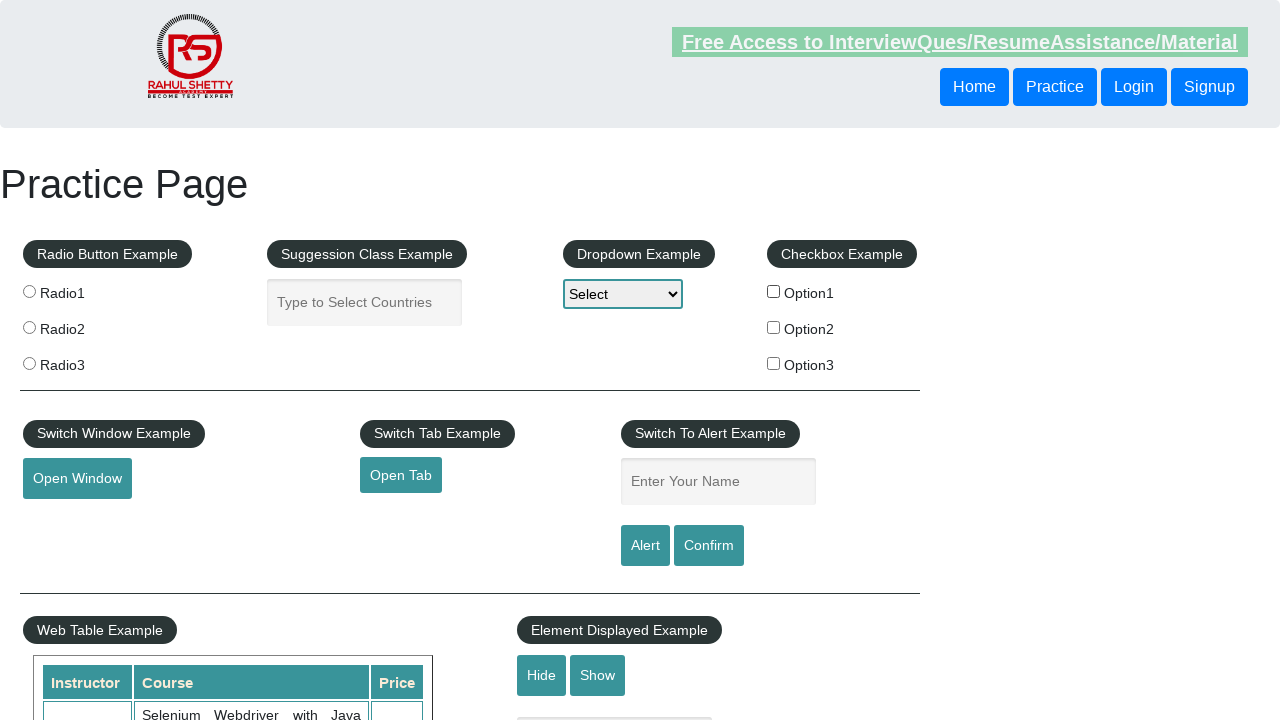

Verified checkbox is deselected
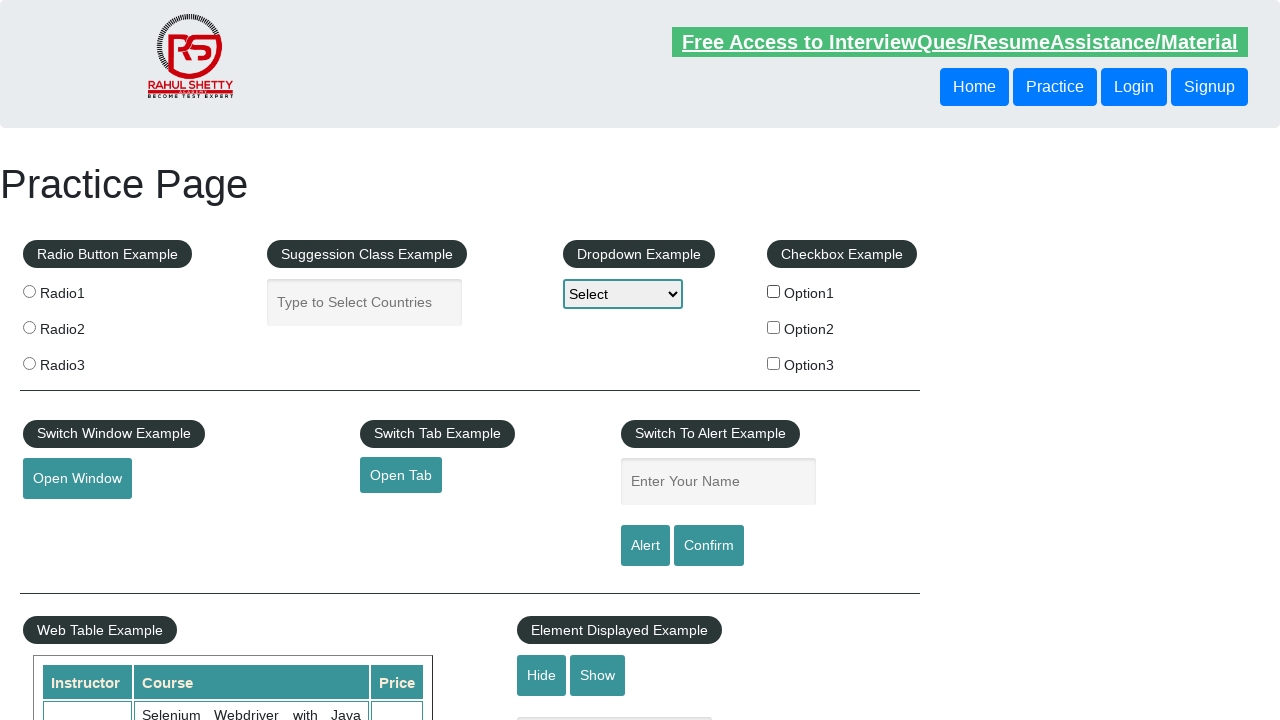

Clicked checkbox to select it at (774, 327) on input[type=checkbox] >> nth=1
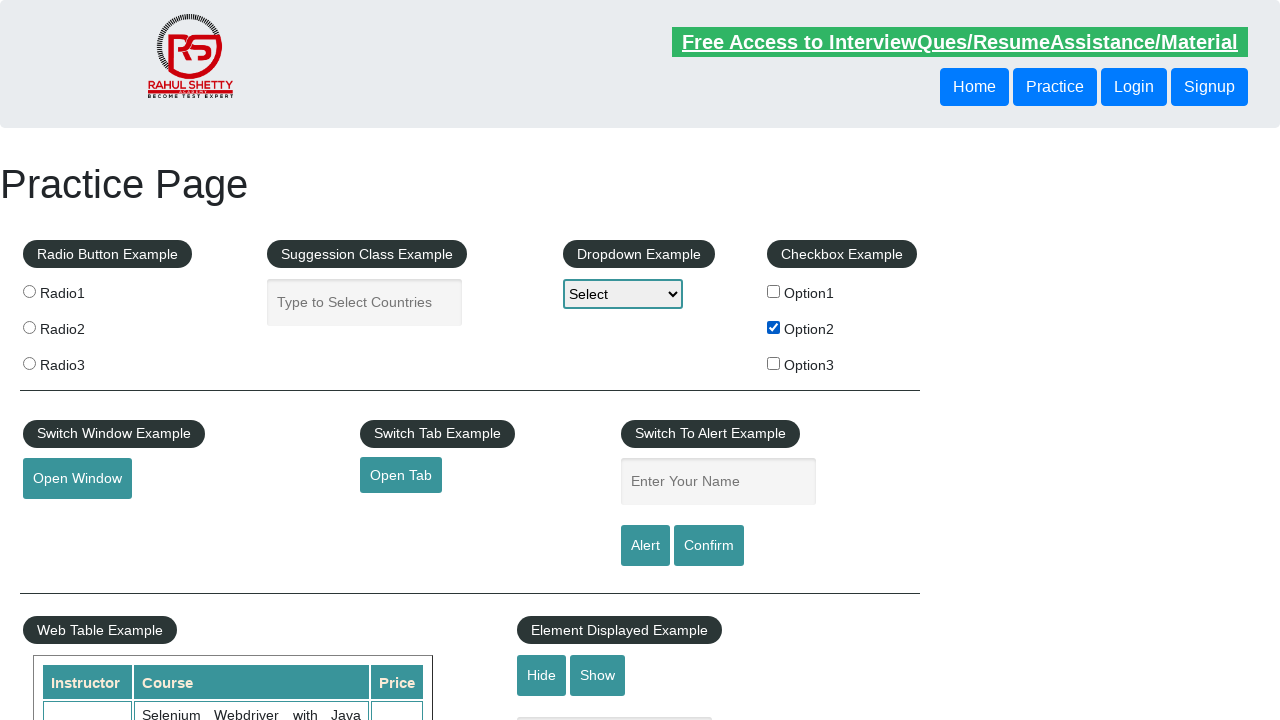

Verified checkbox is selected
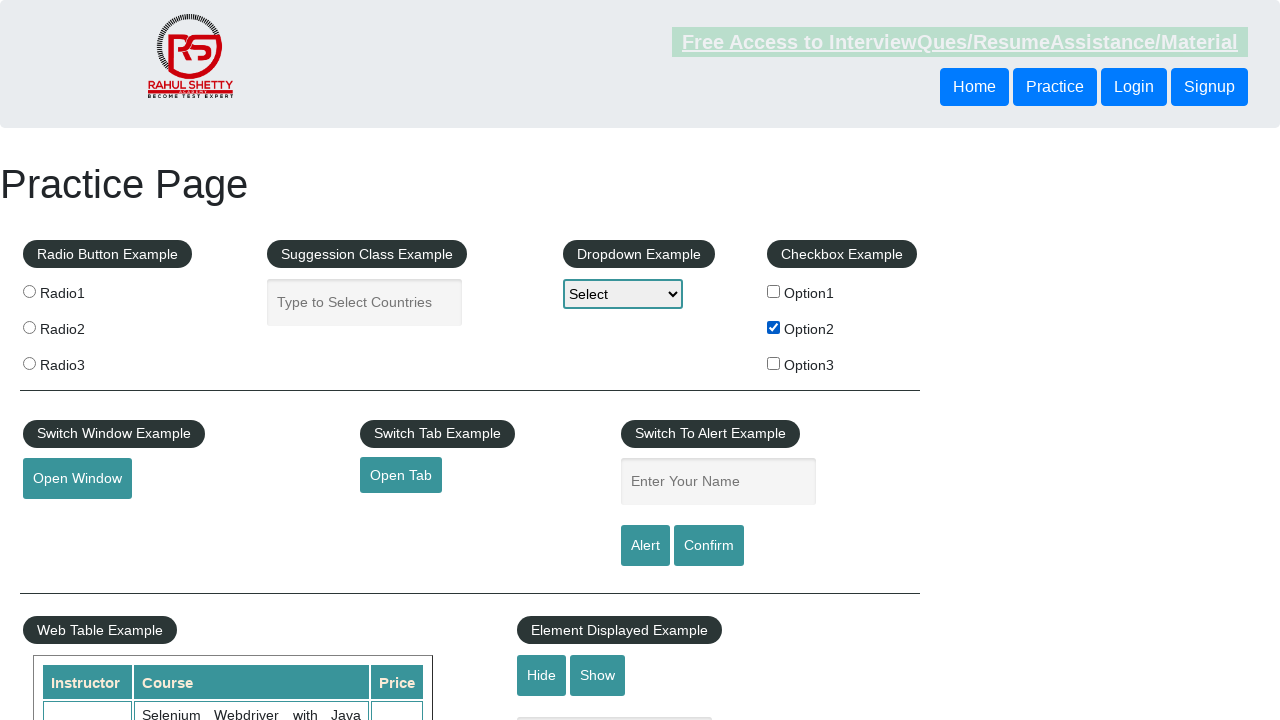

Clicked checkbox to deselect it at (774, 327) on input[type=checkbox] >> nth=1
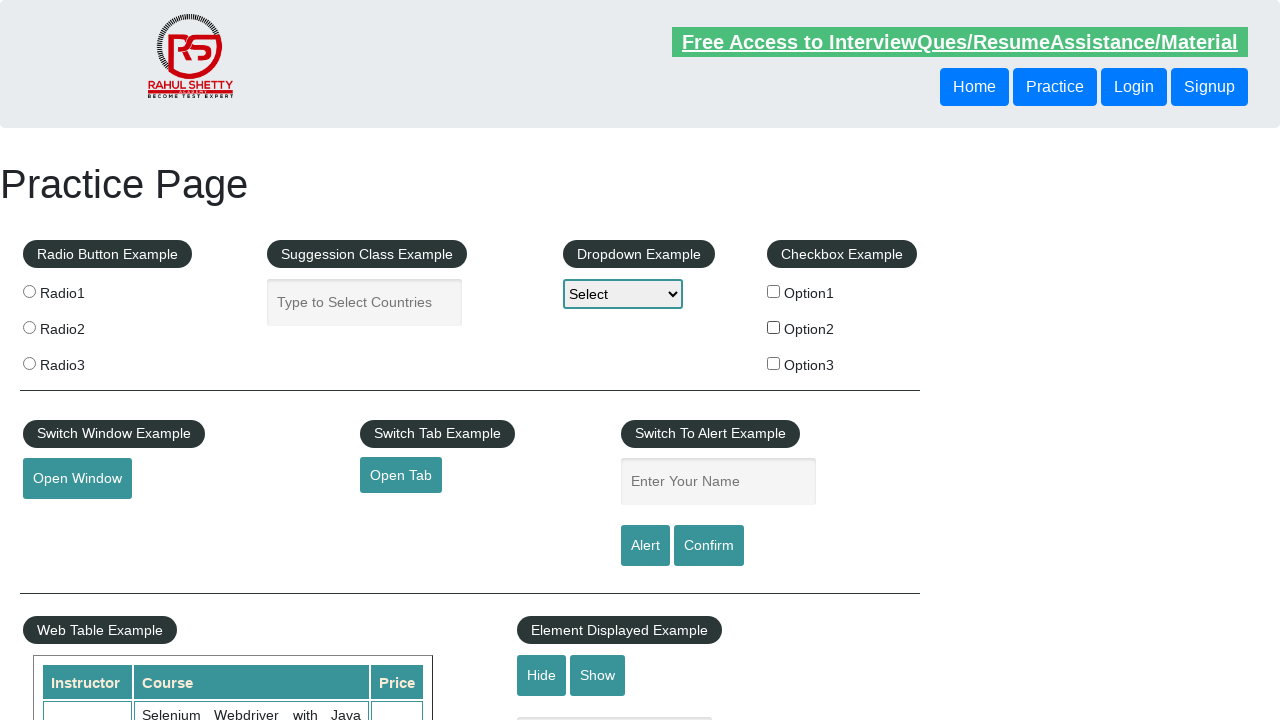

Verified checkbox is deselected
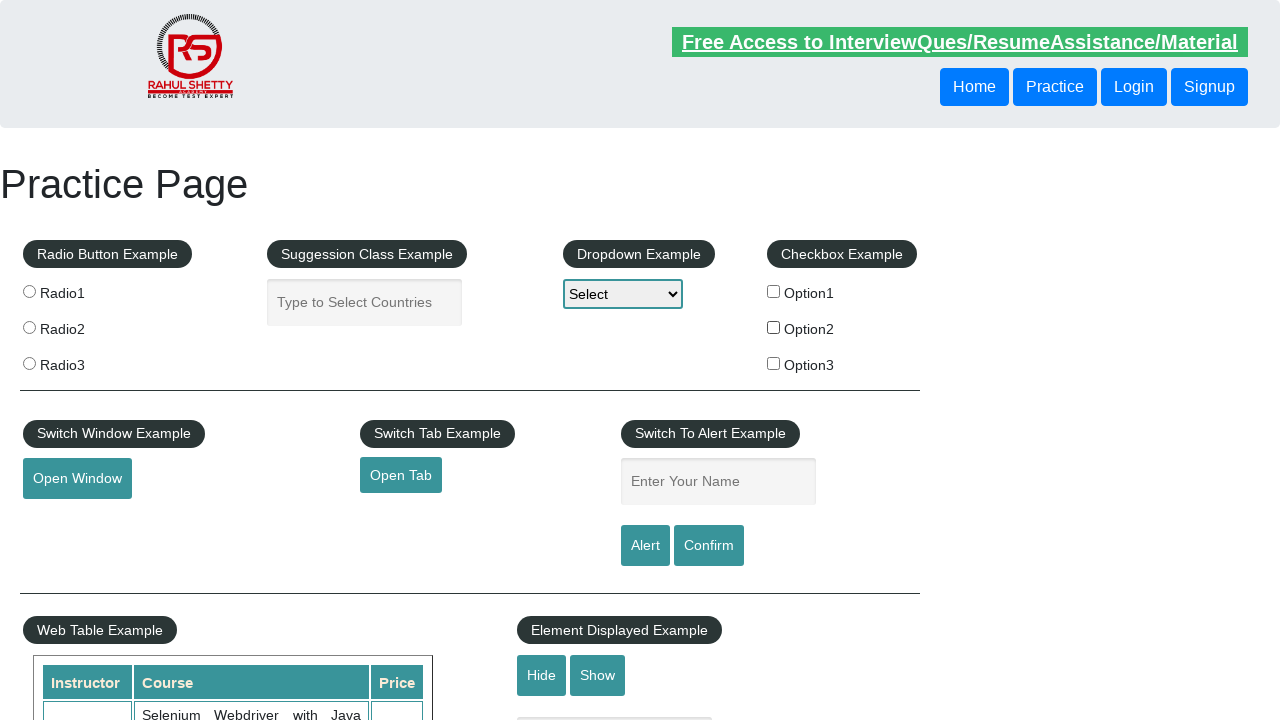

Clicked checkbox to select it at (774, 363) on input[type=checkbox] >> nth=2
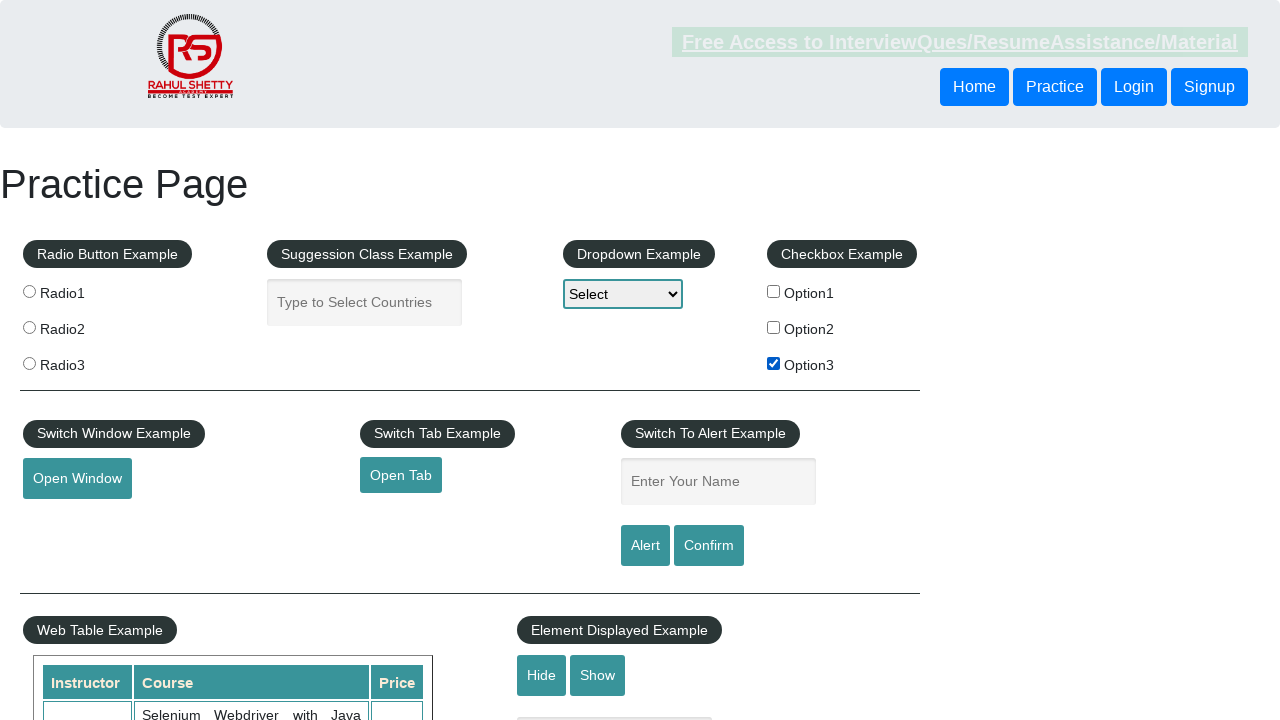

Verified checkbox is selected
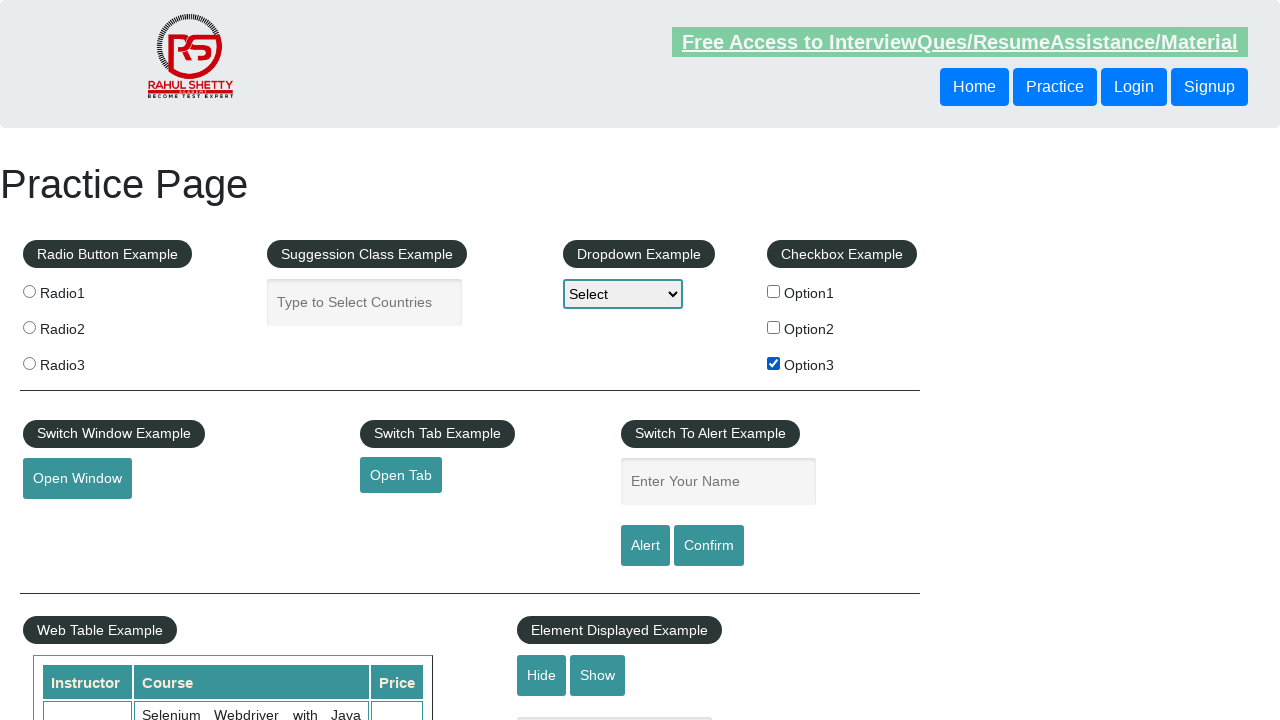

Clicked checkbox to deselect it at (774, 363) on input[type=checkbox] >> nth=2
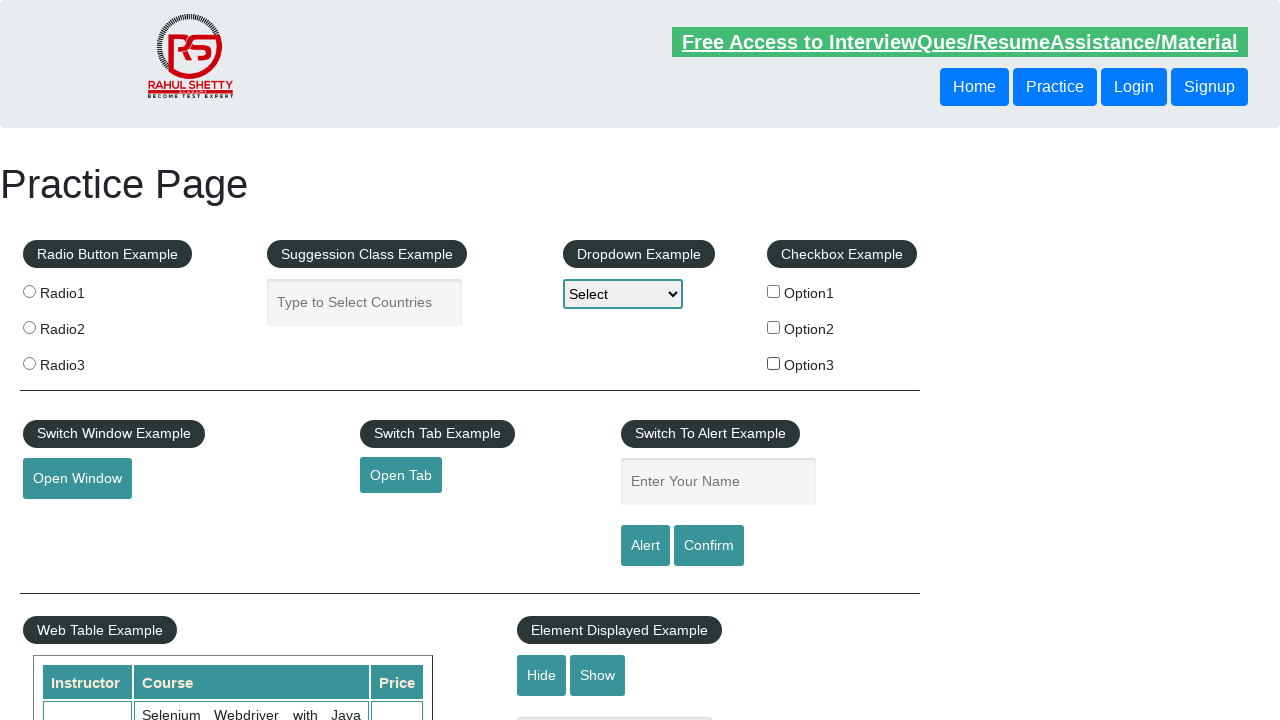

Verified checkbox is deselected
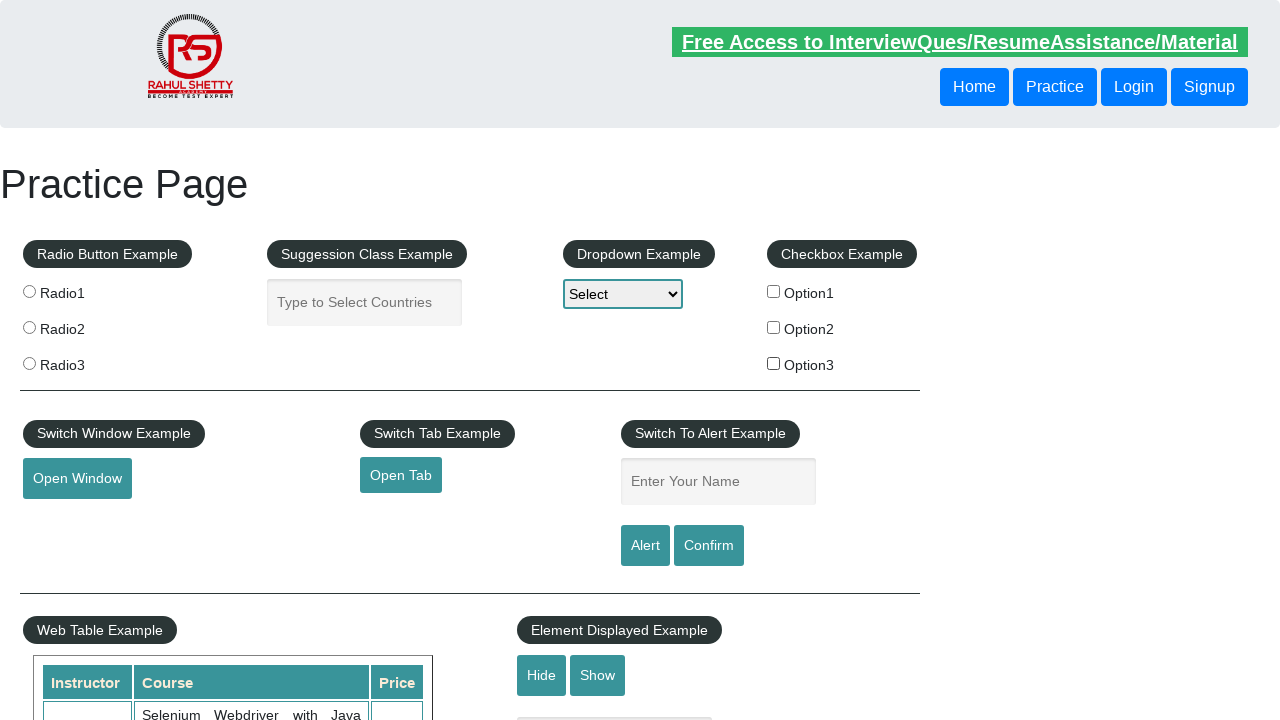

Verified total of 3 checkboxes were tested
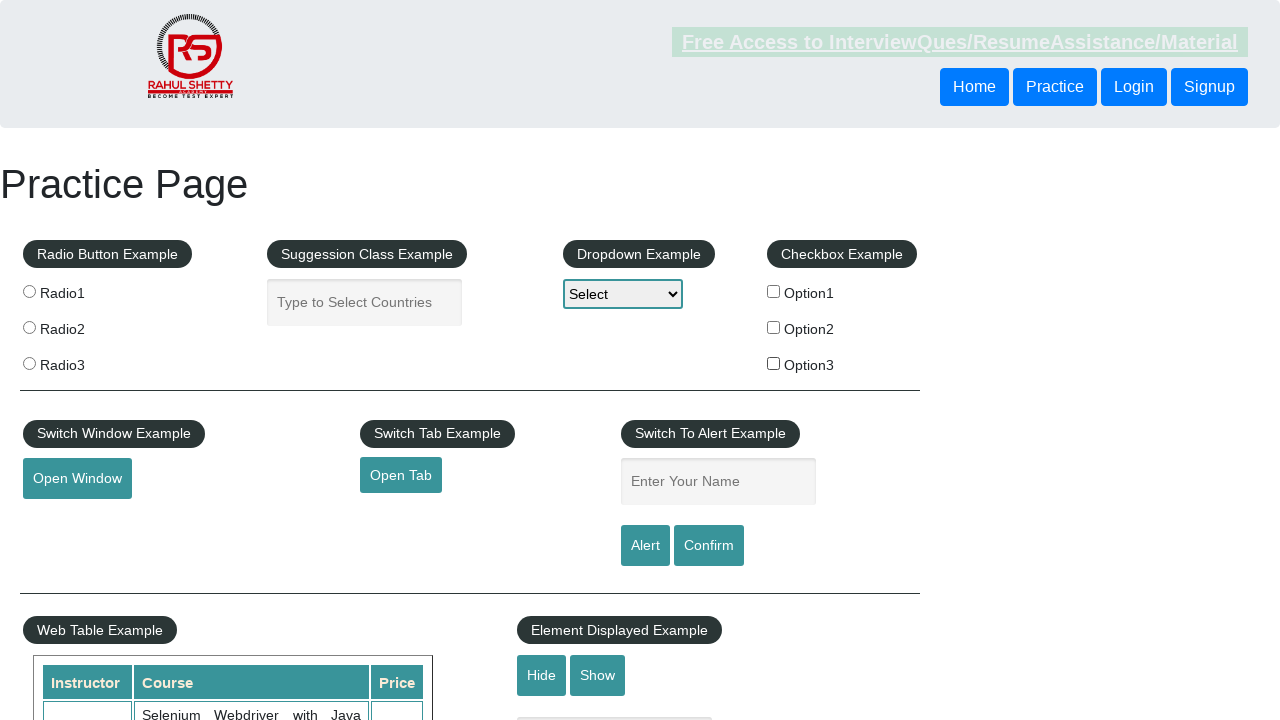

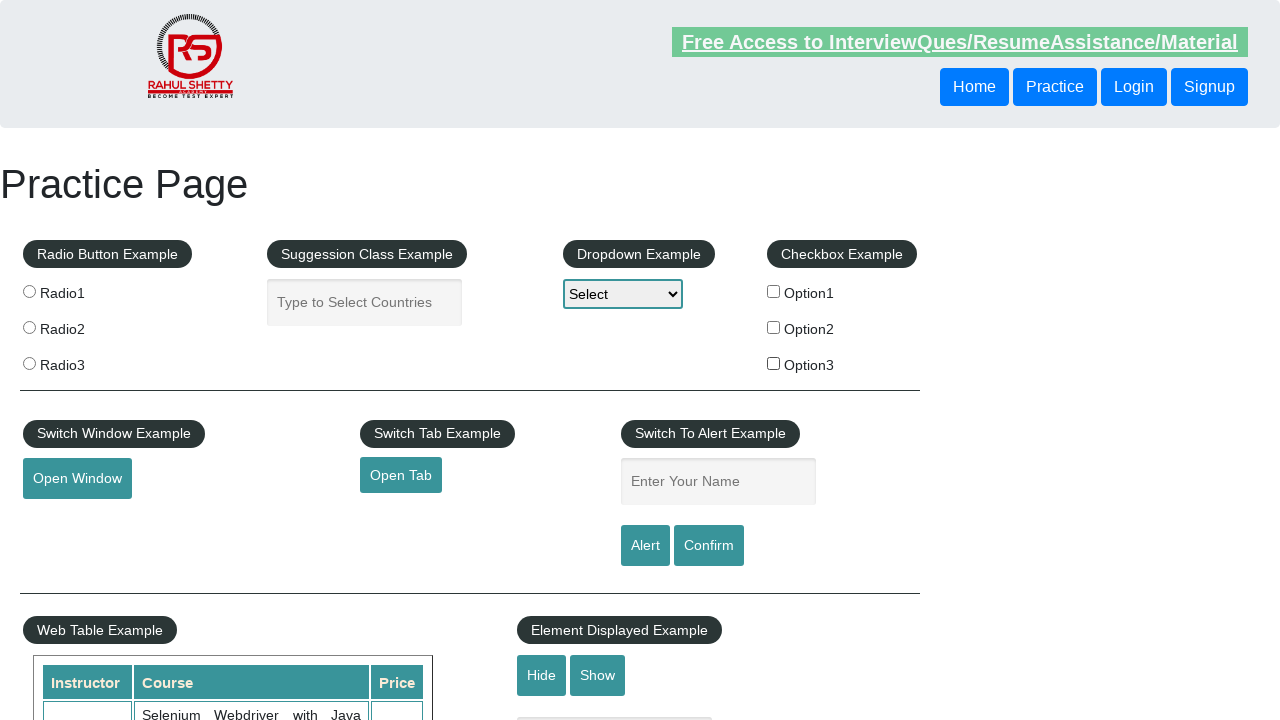